Tests that a left click on the right-click button does not trigger the right-click message

Starting URL: https://demoqa.com/buttons

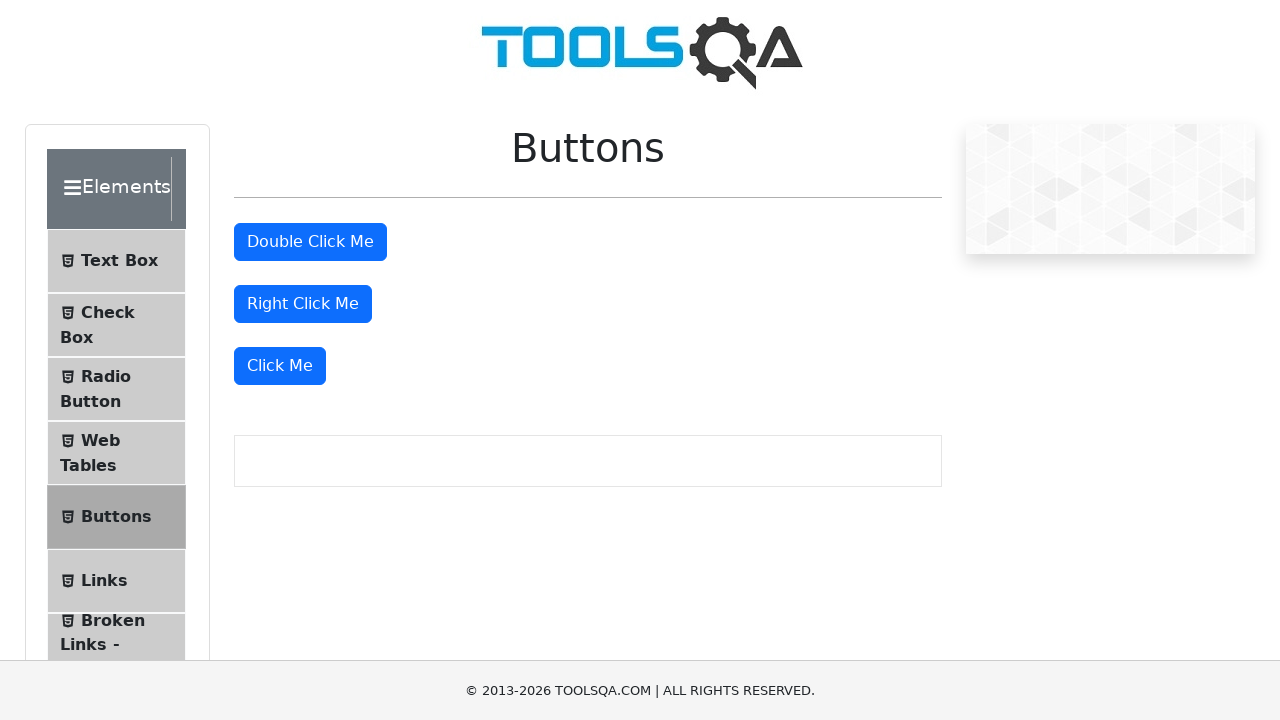

Left clicked on the right-click button at (303, 304) on #rightClickBtn
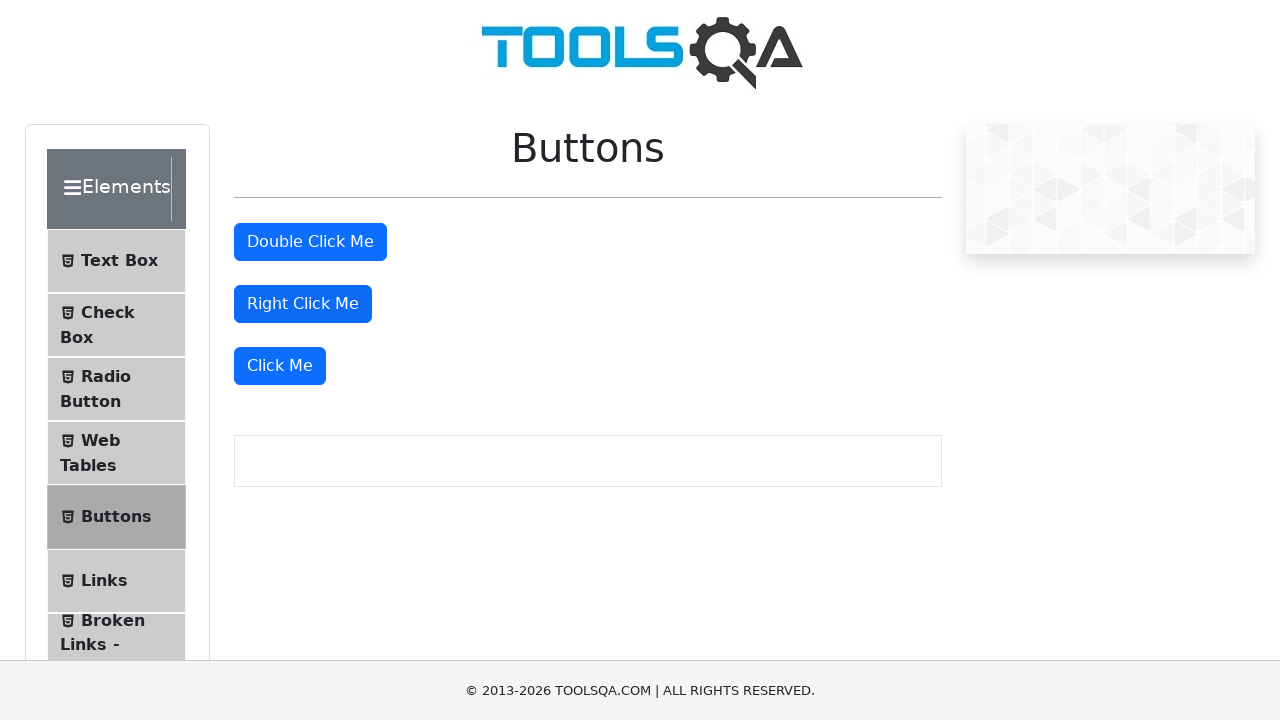

Waited 500ms to ensure right-click message would appear if triggered
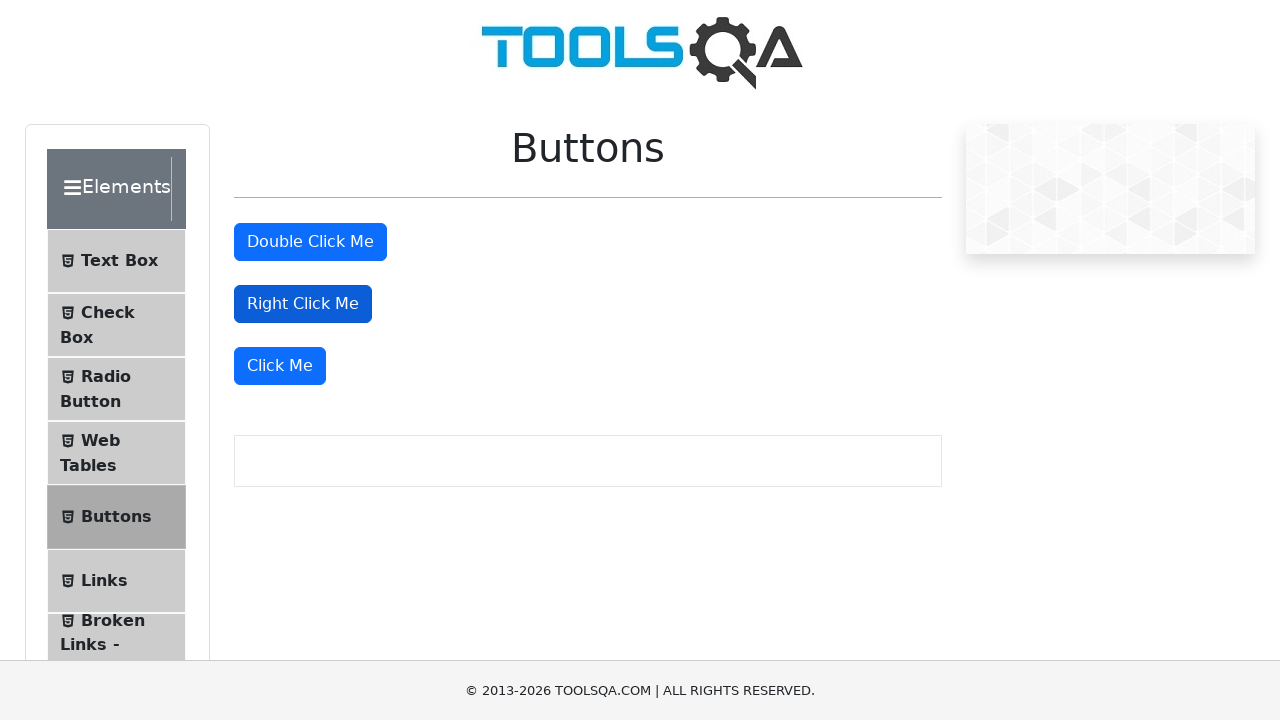

Verified that right-click message does not appear after left click
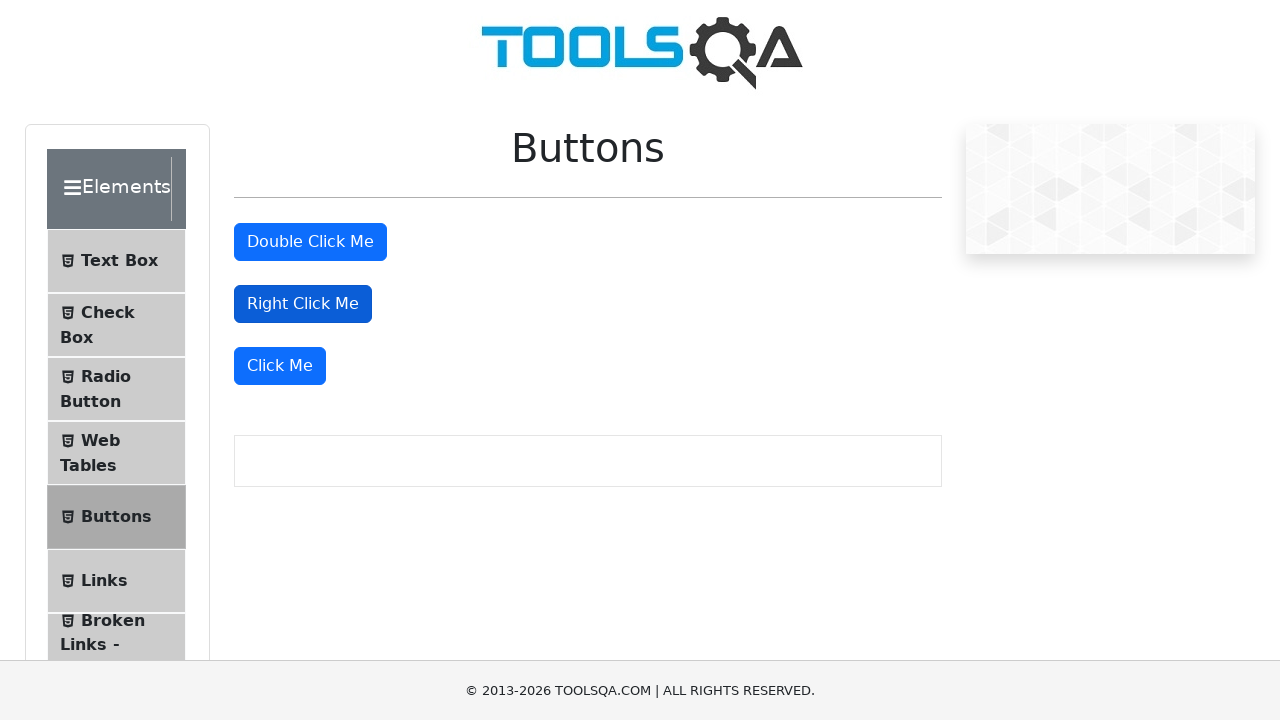

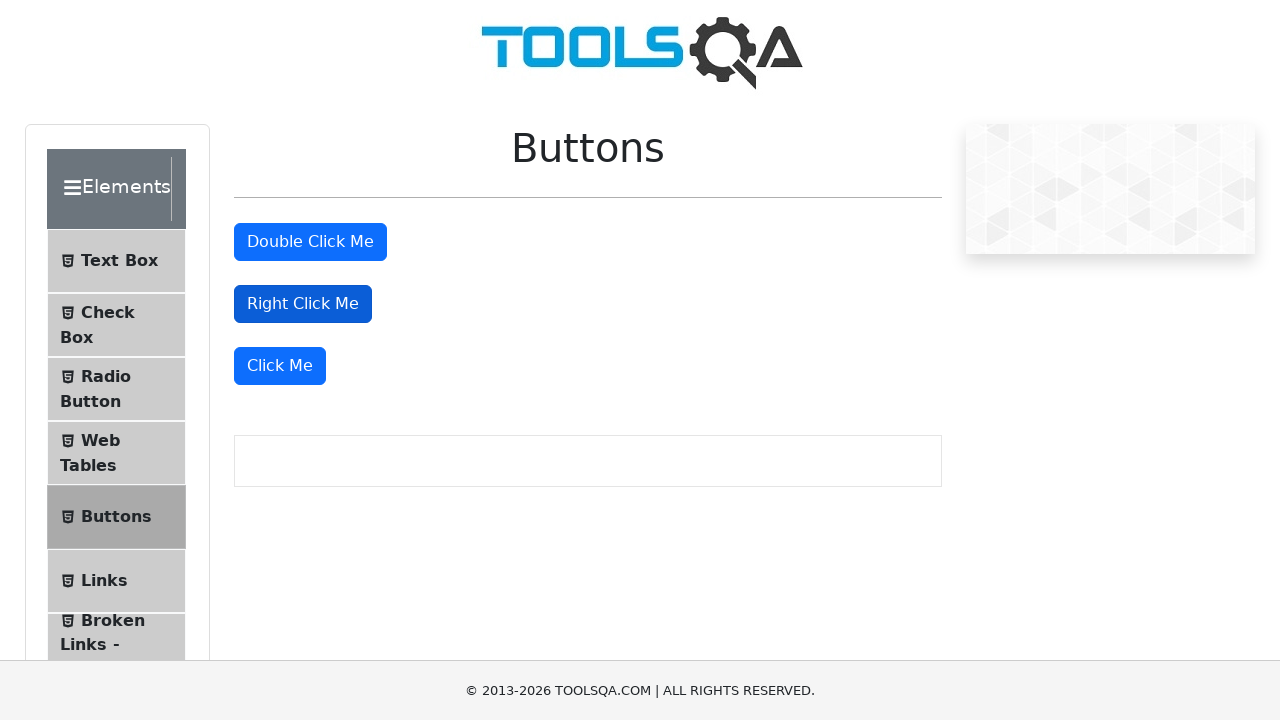